Tests dynamic content loading by clicking a button and waiting for specific text to appear

Starting URL: https://training-support.net/webelements/dynamic-content

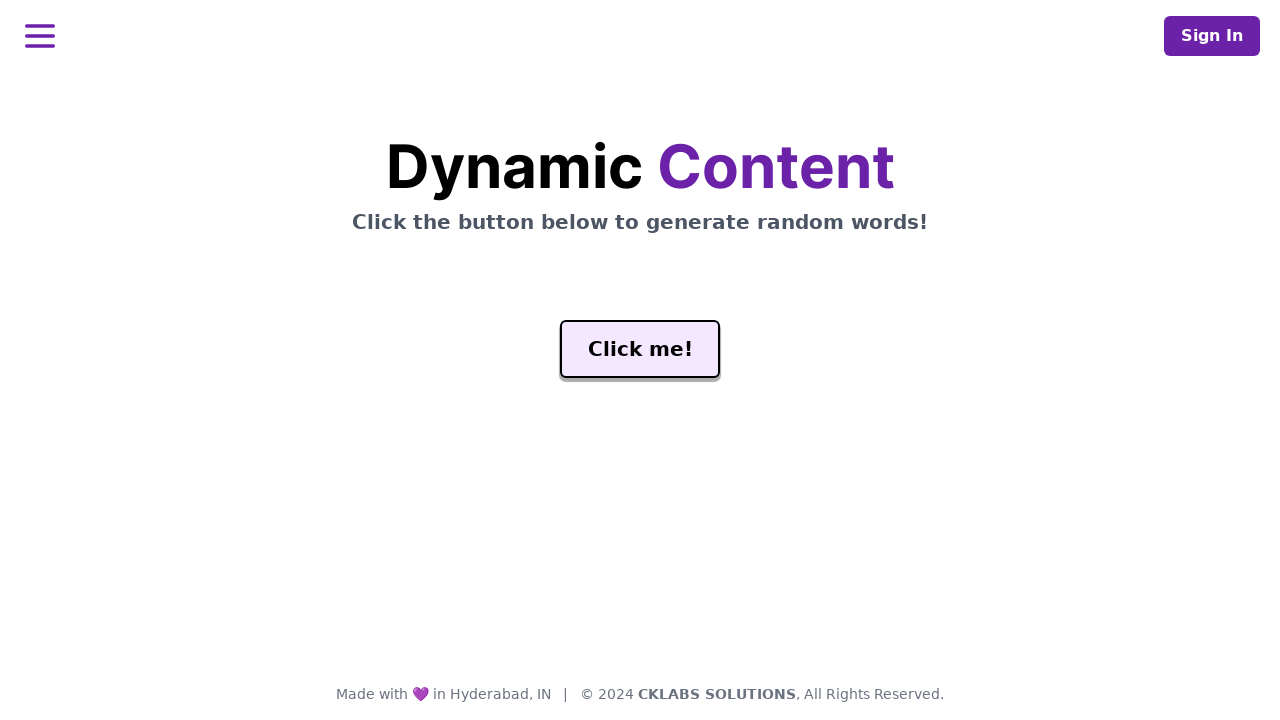

Clicked 'Click me!' button to trigger dynamic content loading at (640, 349) on #genButton
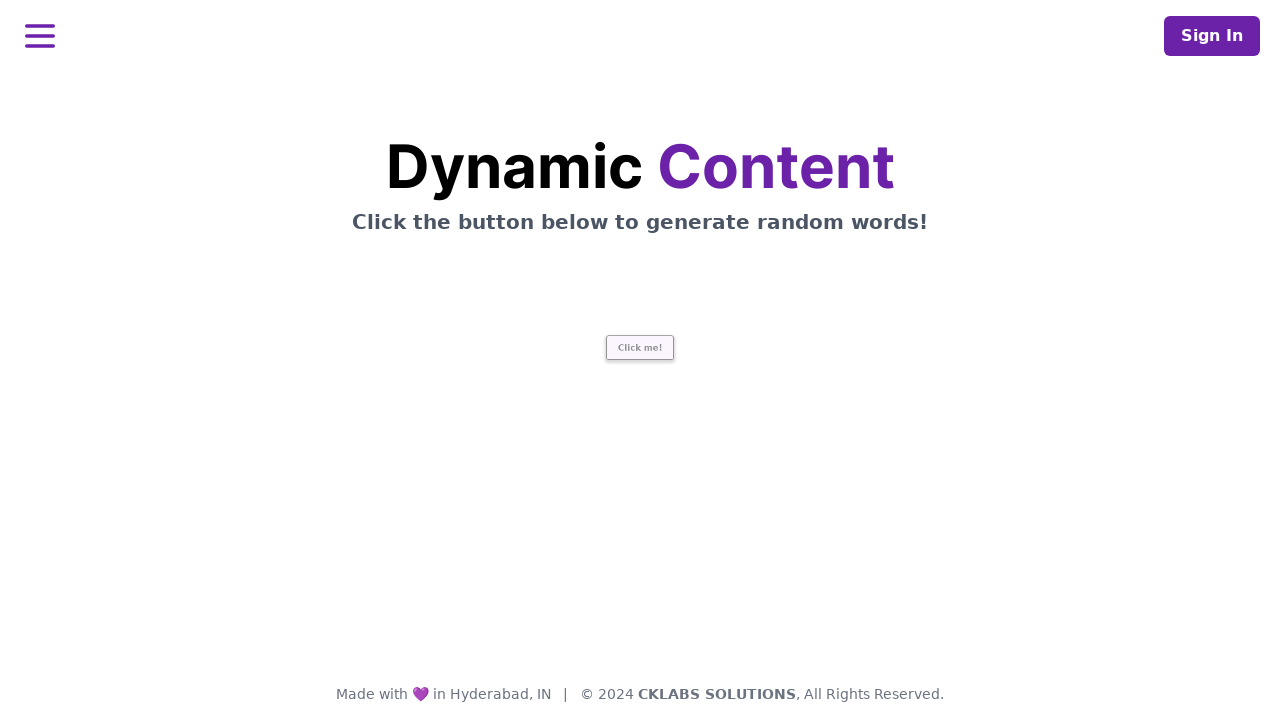

Waited for 'release' text to appear in dynamic content
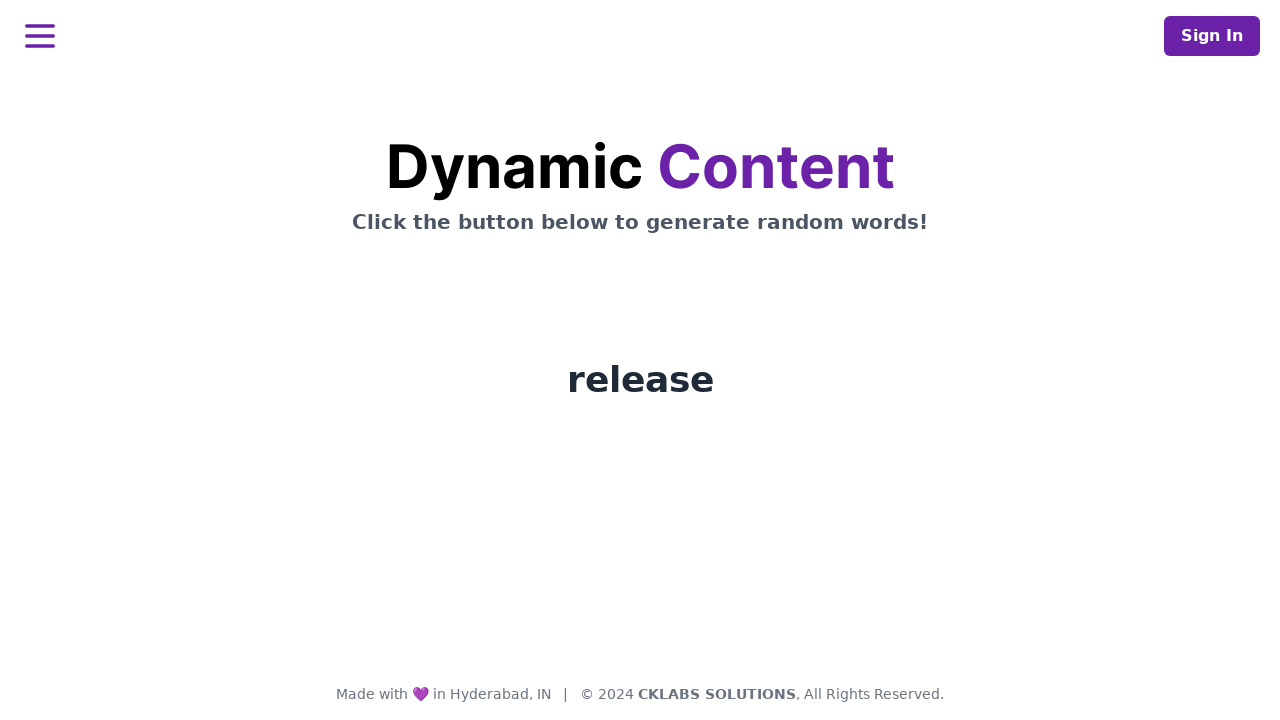

Retrieved and printed the dynamic content text
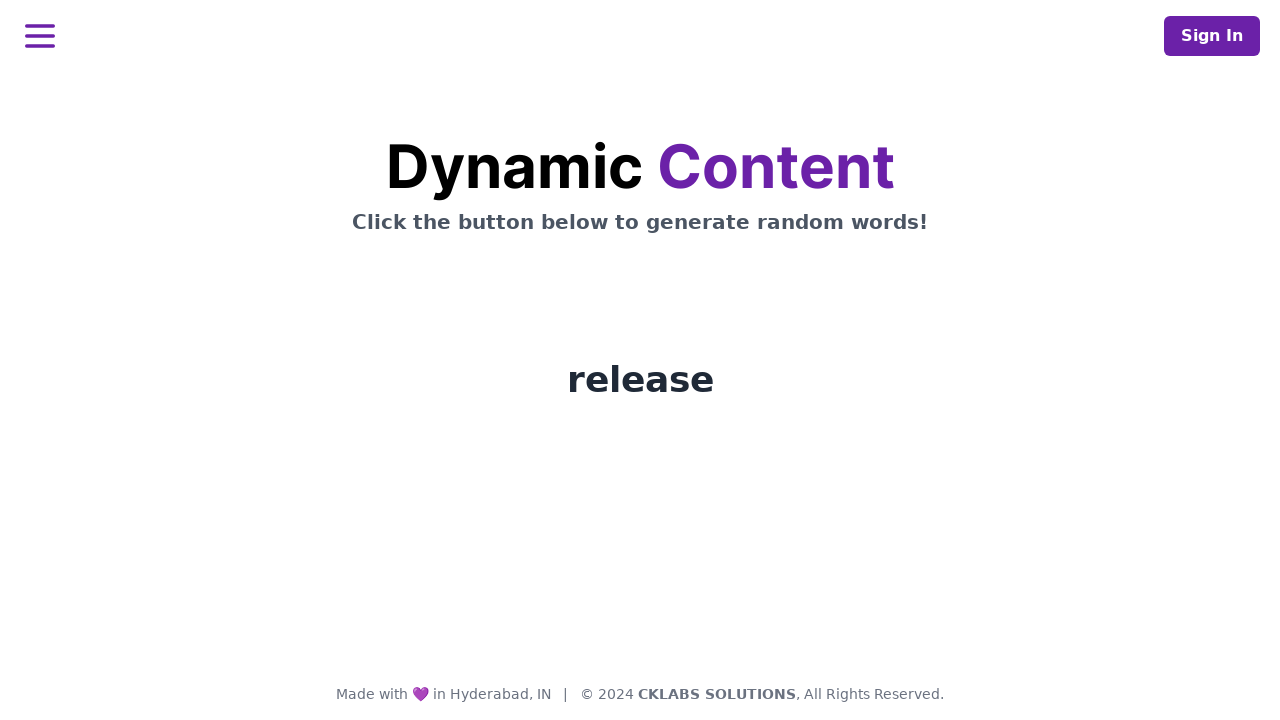

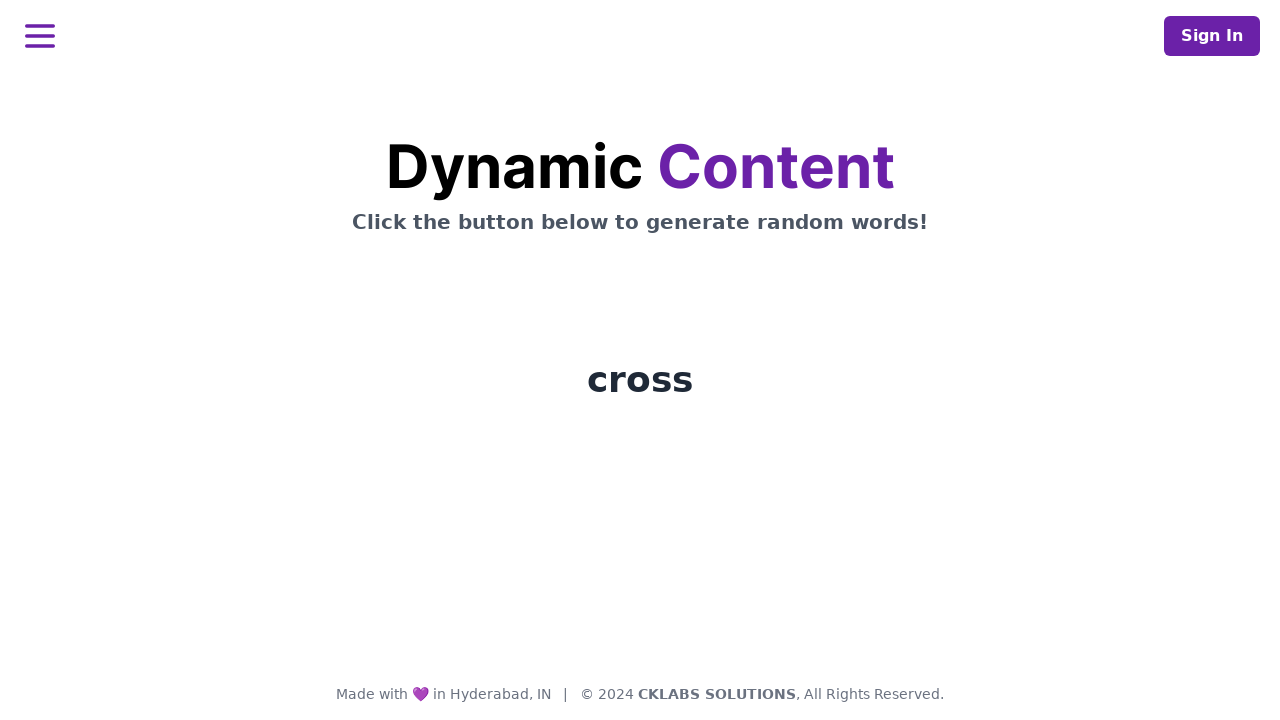